Navigates to Flipkart's homepage and verifies the page loads successfully

Starting URL: https://www.flipkart.com

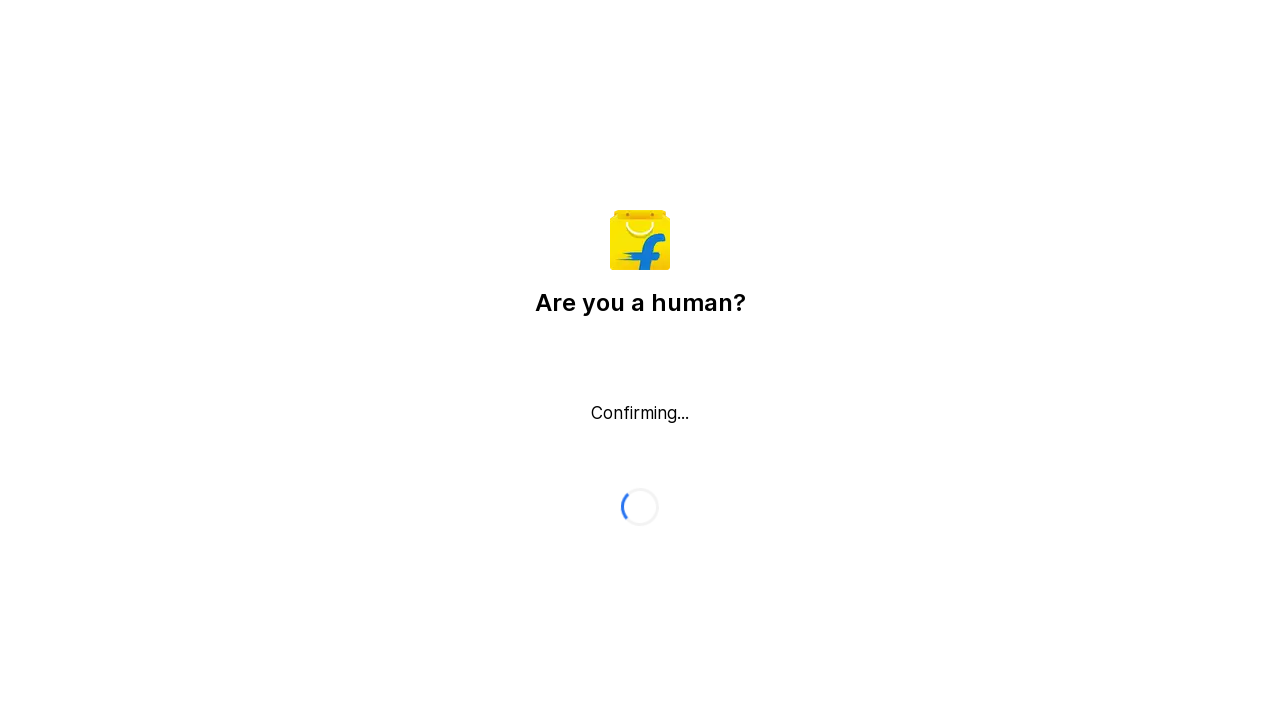

Waited for Flipkart homepage to load (domcontentloaded)
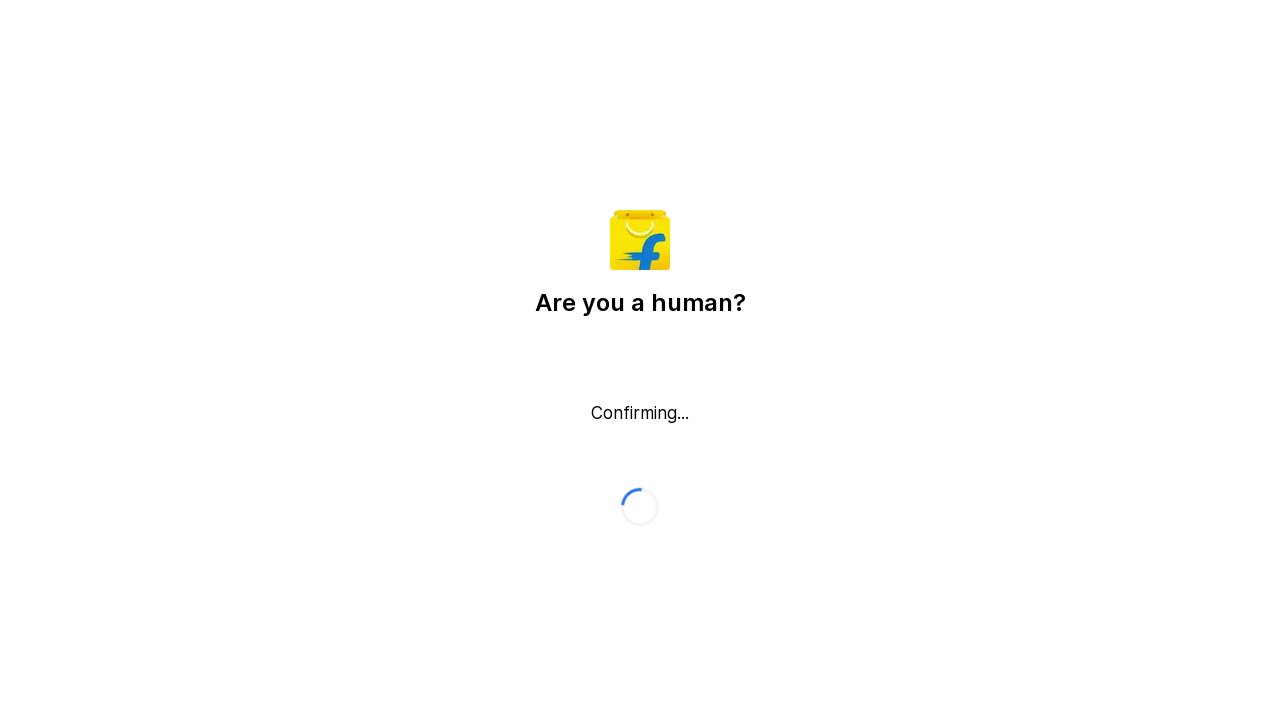

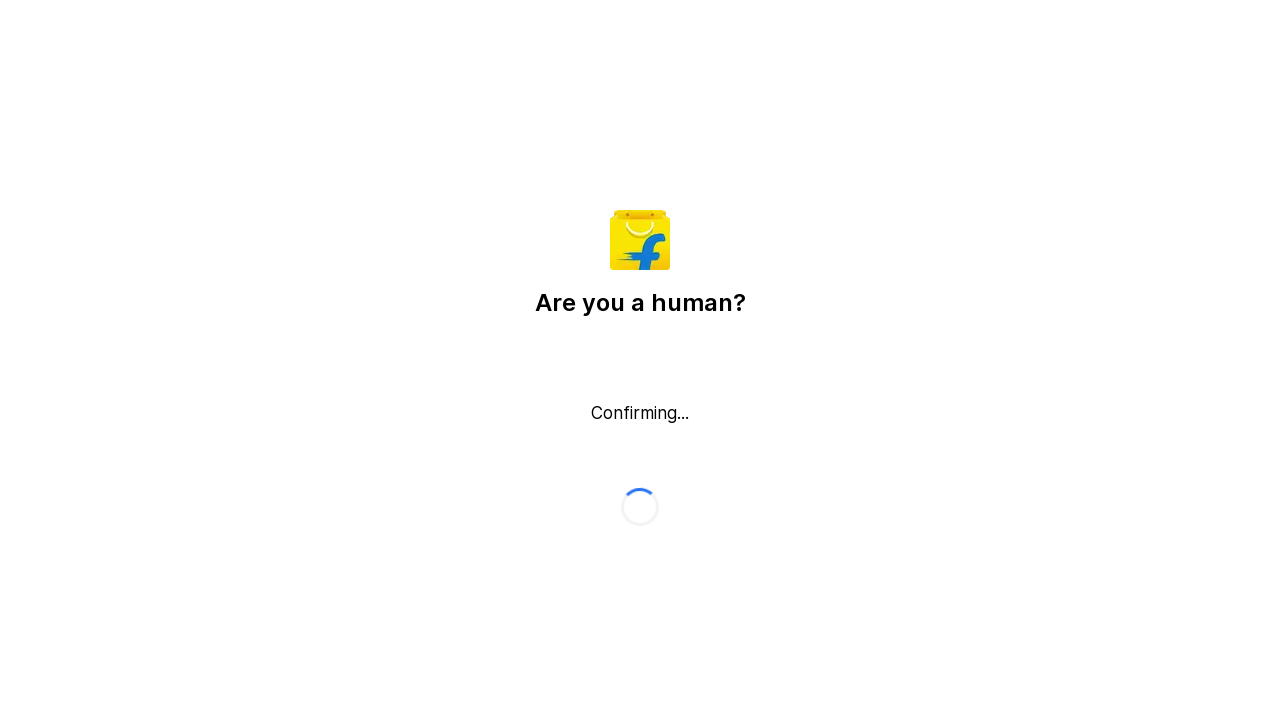